Tests iframe switching functionality by navigating to W3Schools tryit editor, switching to the result iframe, and clicking a button within the iframe

Starting URL: https://www.w3schools.com/js/tryit.asp?filename=tryjs_myfirst

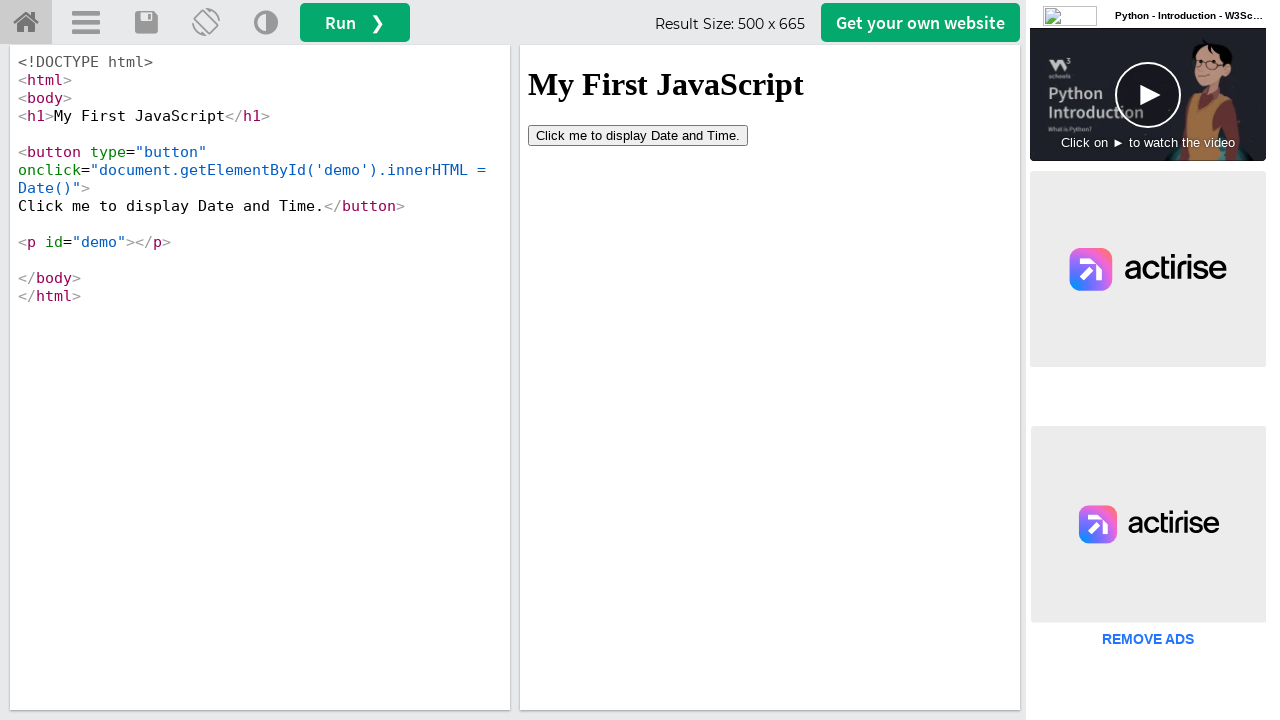

Located the iframeResult frame for switching context
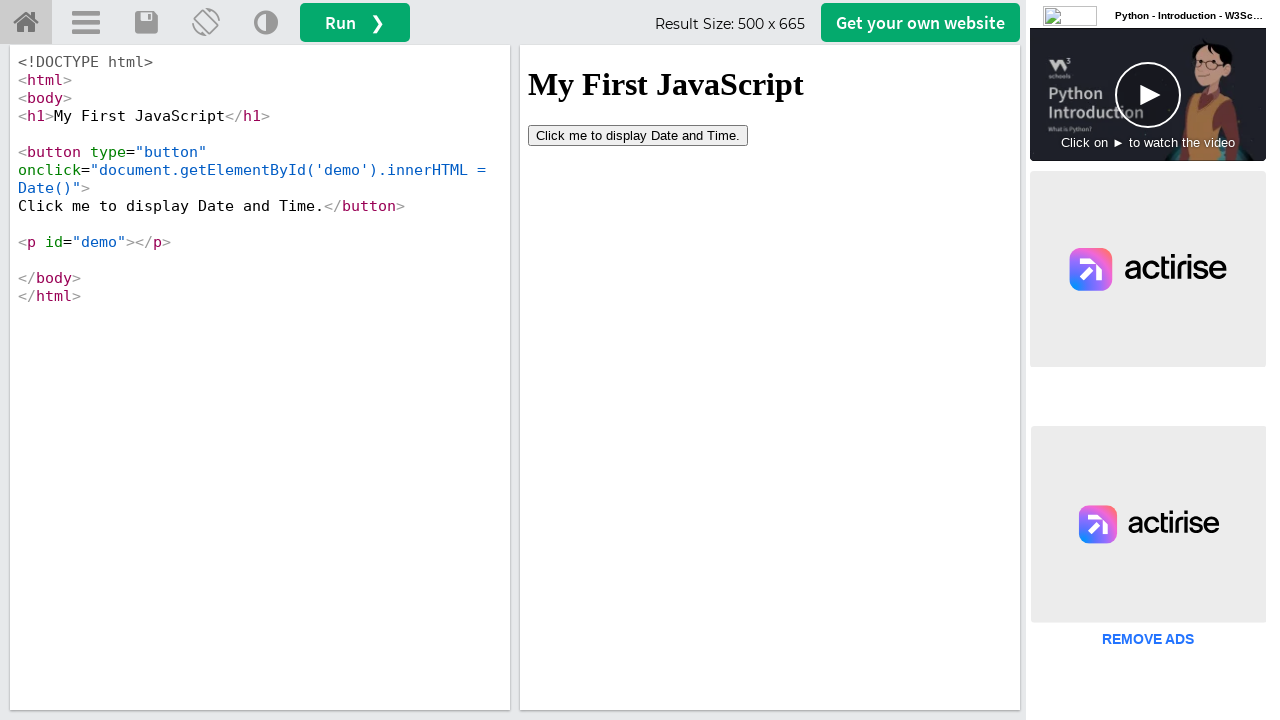

Clicked the 'Click' button inside the iframe to display Date and Time at (638, 135) on #iframeResult >> internal:control=enter-frame >> xpath=//button[contains(text(),
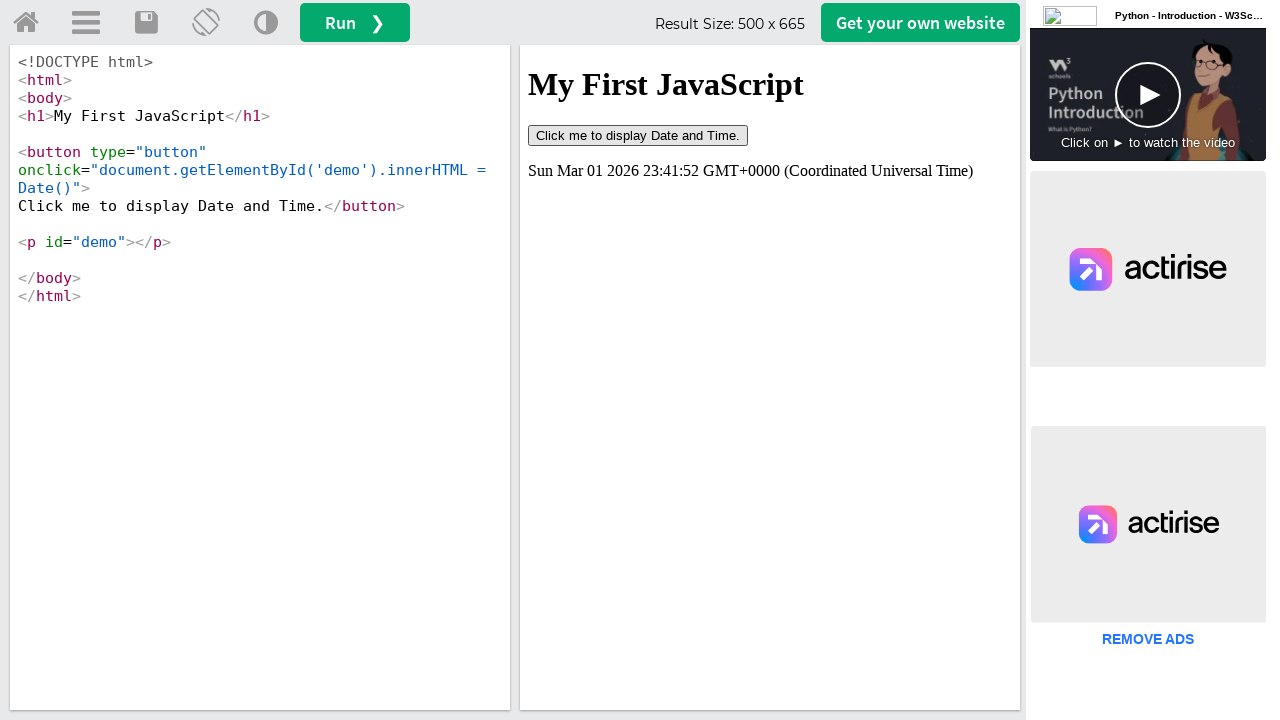

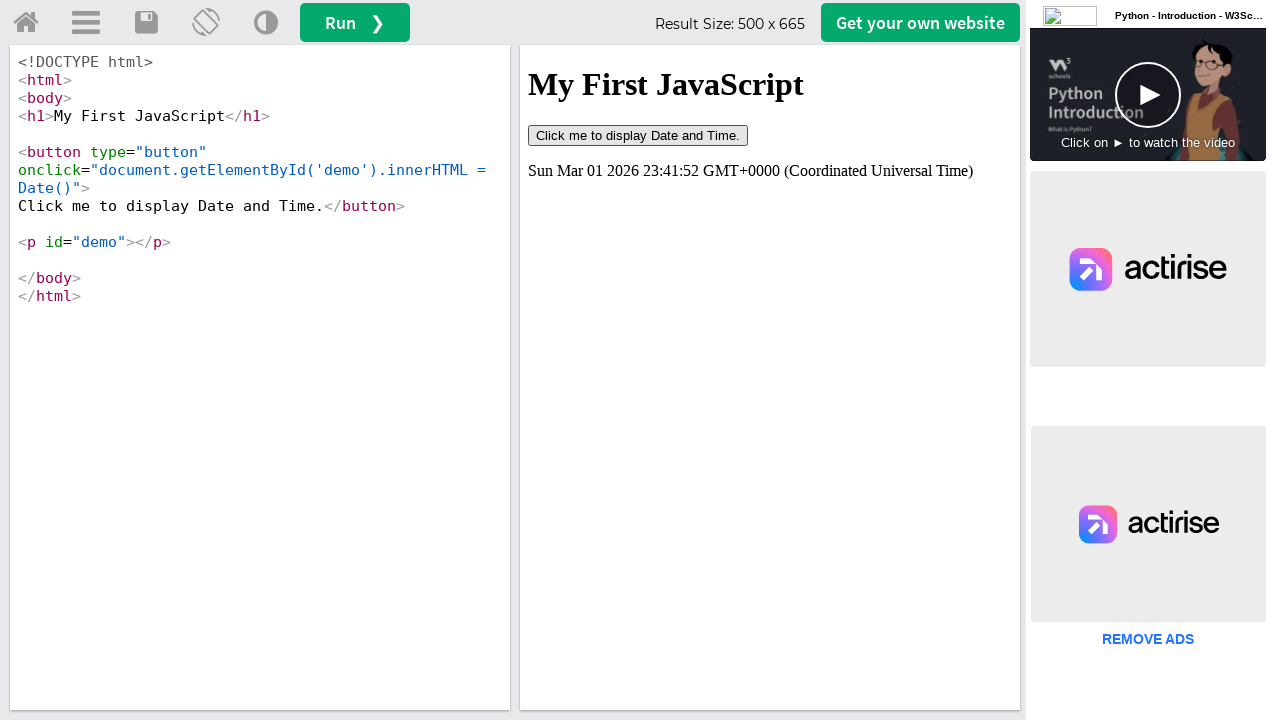